Navigates to the OrangeHRM demo homepage and verifies the page loads by checking the title is accessible.

Starting URL: https://opensource-demo.orangehrmlive.com/

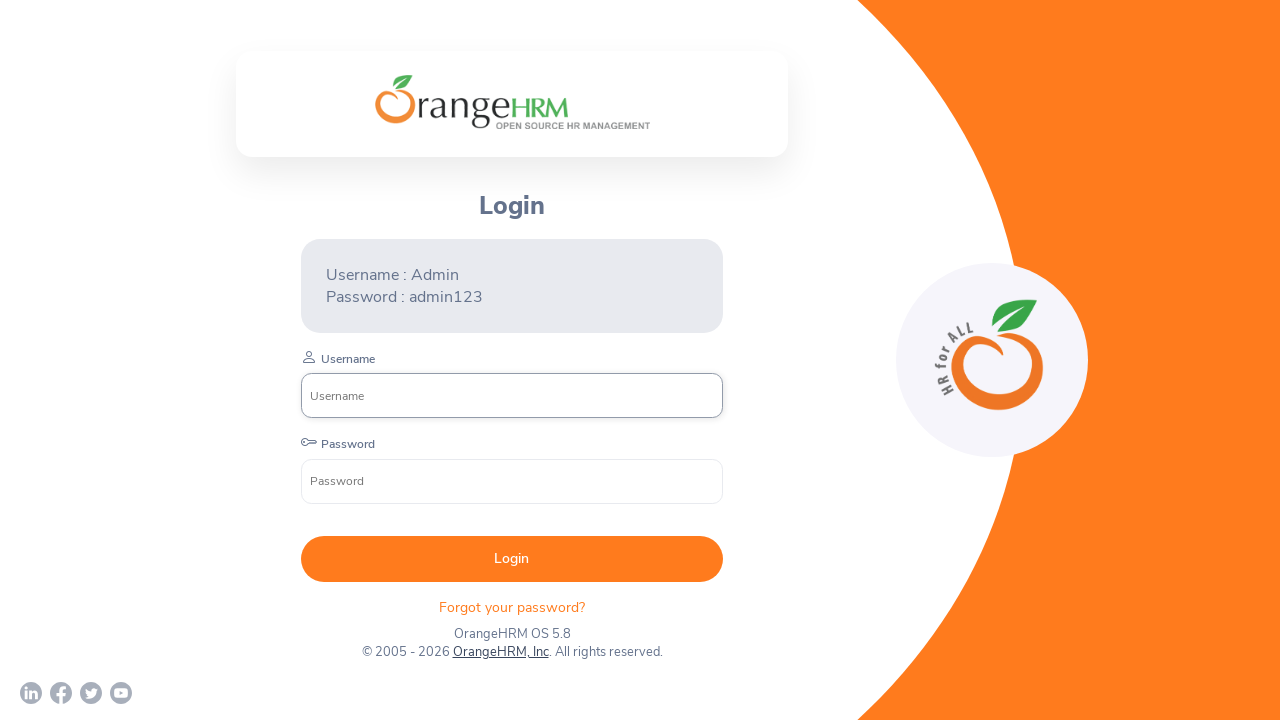

Navigated to OrangeHRM demo homepage
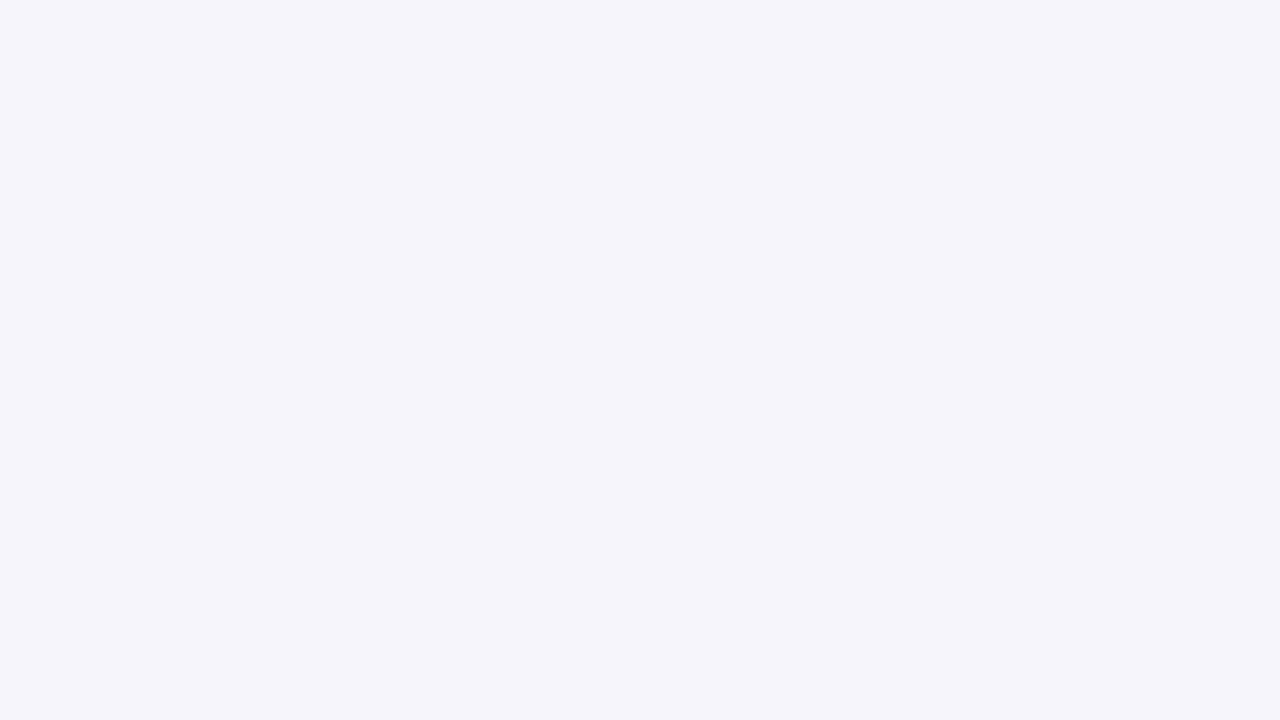

Page DOM content loaded
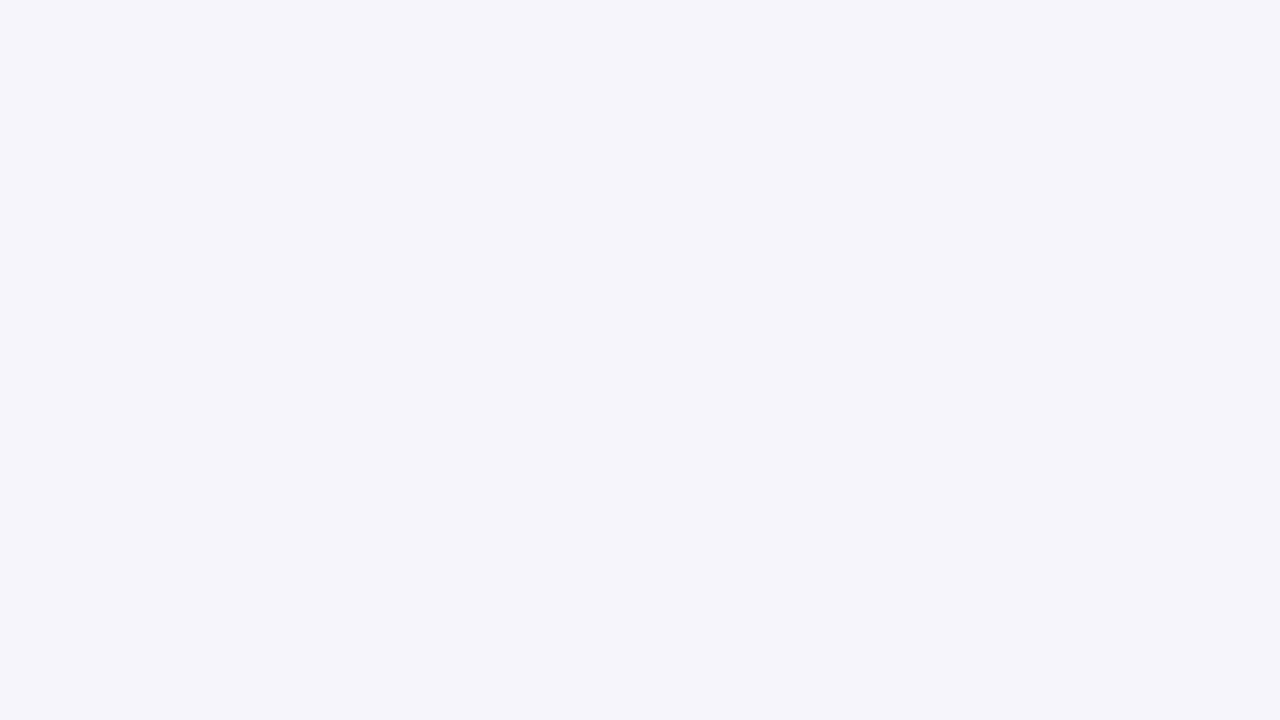

Body element is present on the page
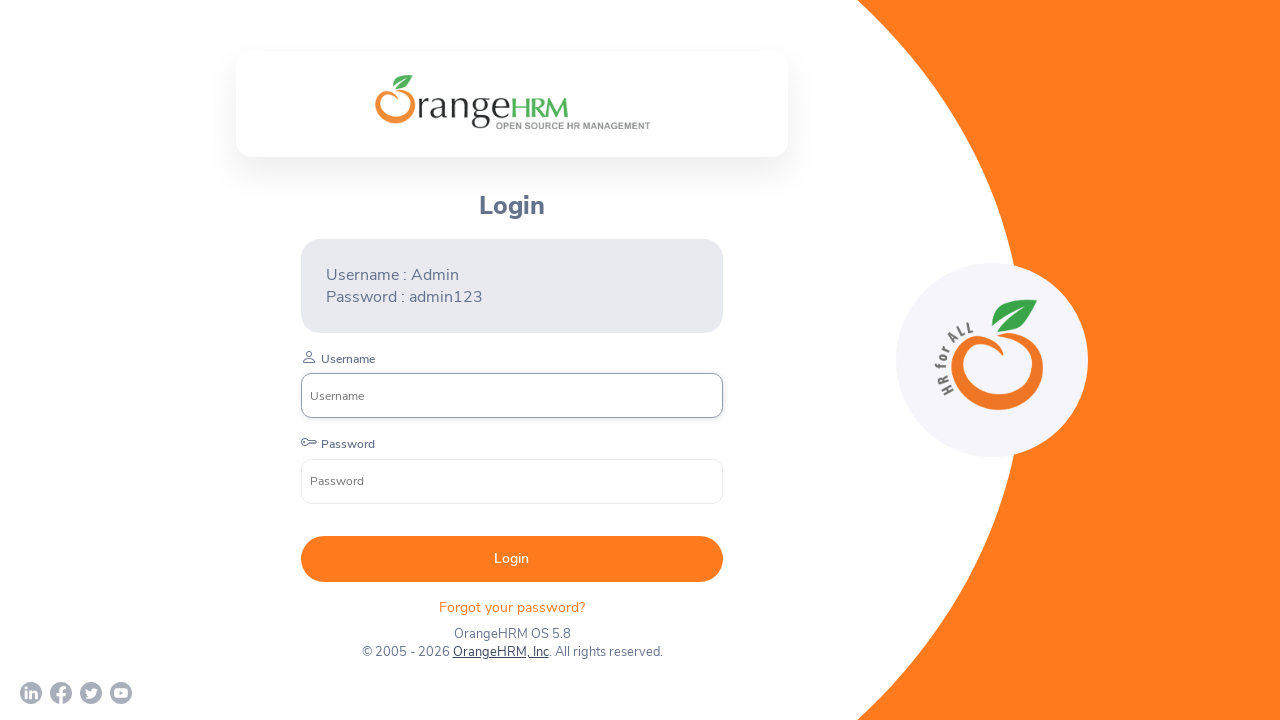

Page title retrieved: 'OrangeHRM'
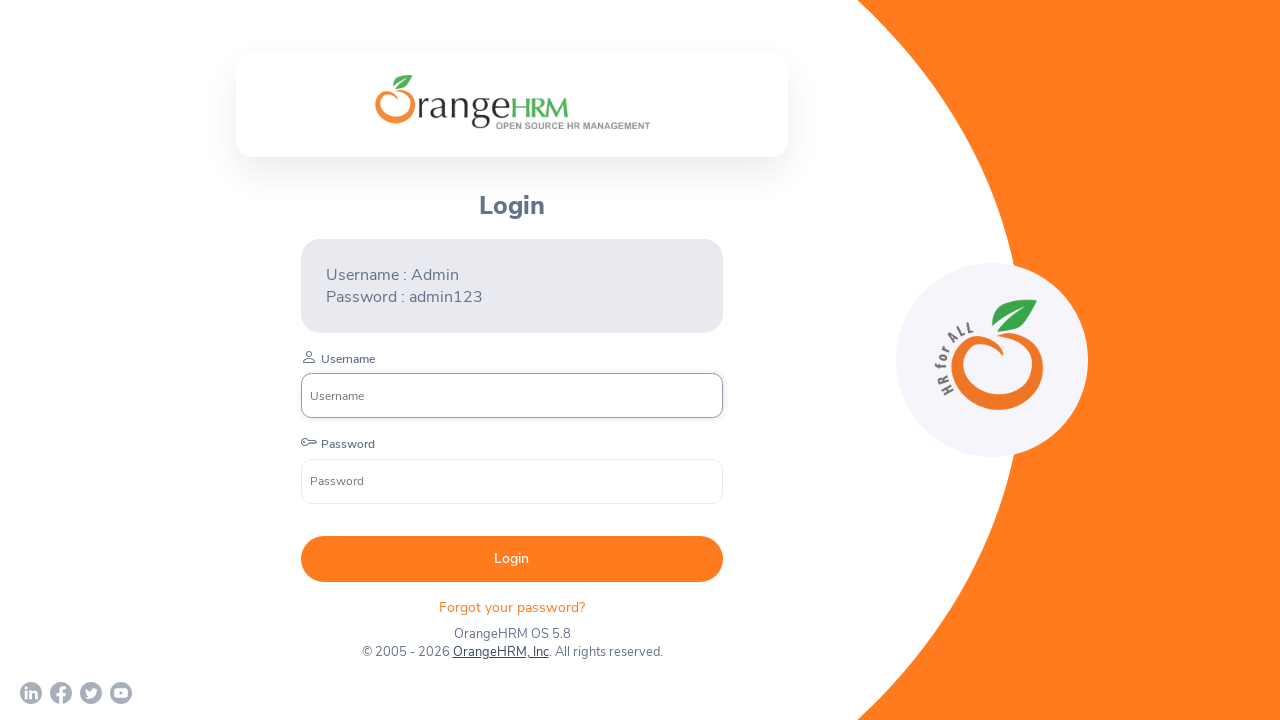

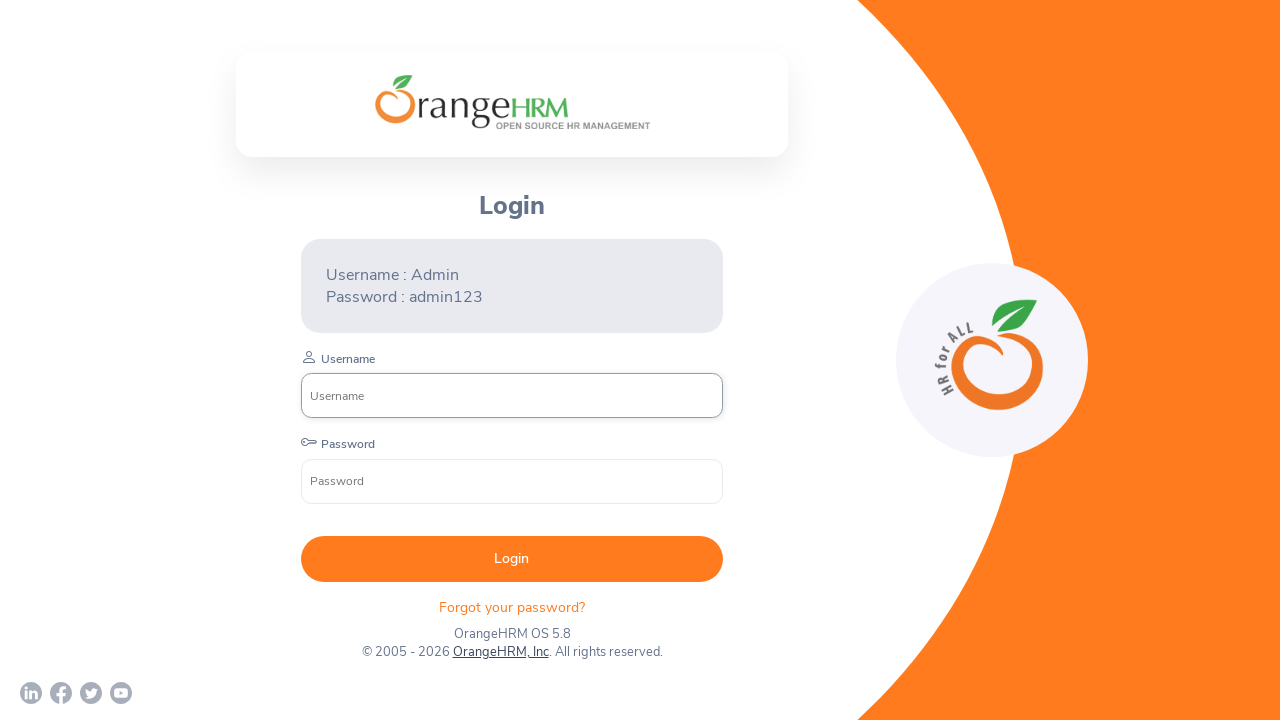